Navigates to the OpenCart demo store homepage and verifies it loads successfully

Starting URL: http://opencart.abstracta.us

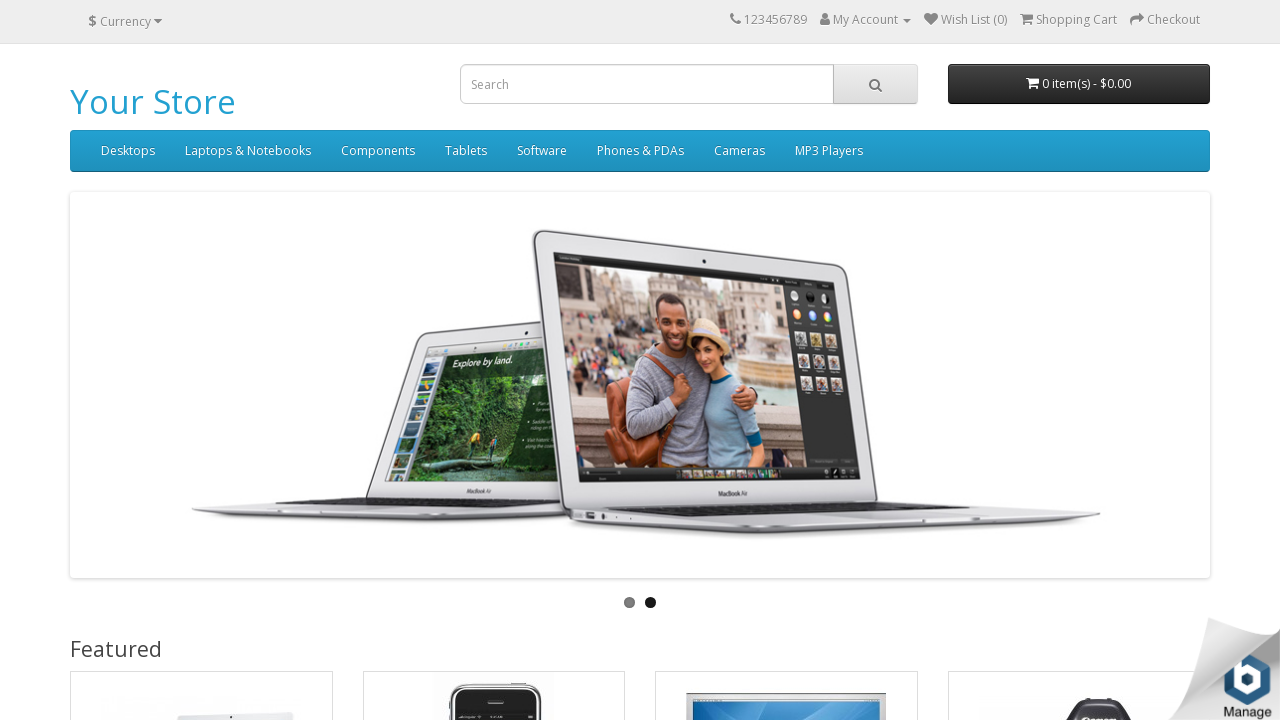

Navigated to OpenCart demo store homepage
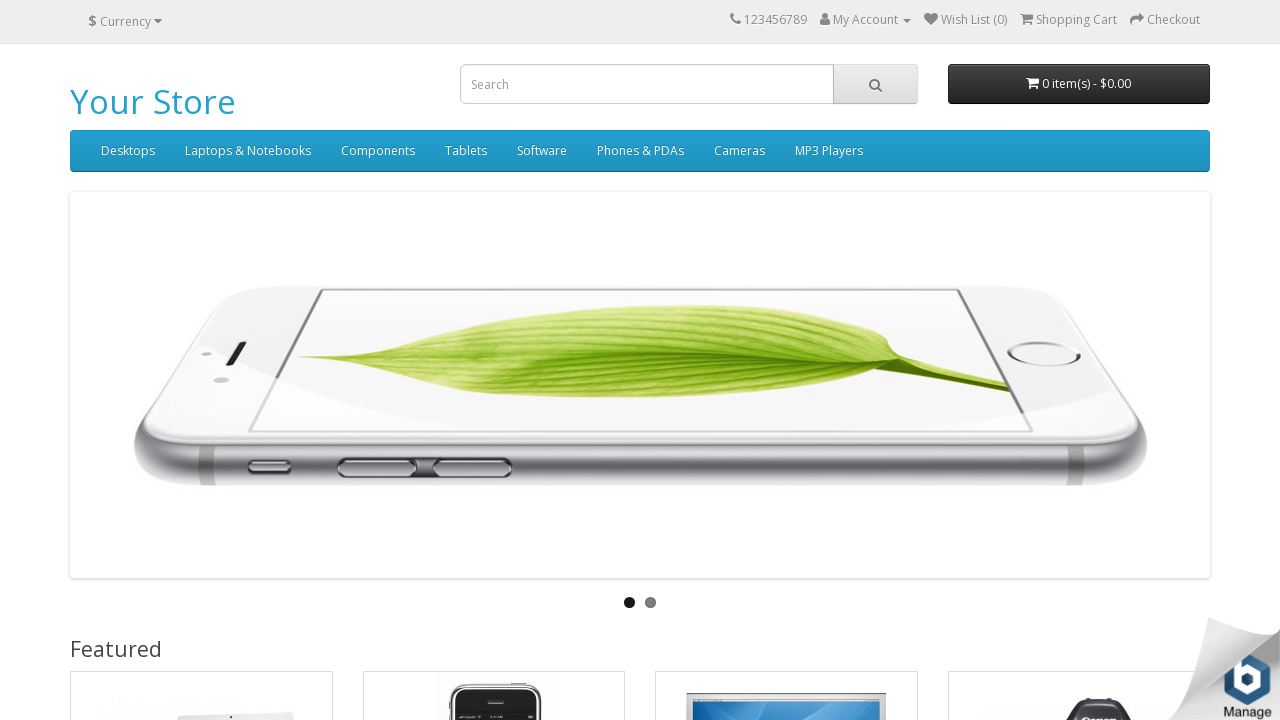

Page DOM content loaded successfully
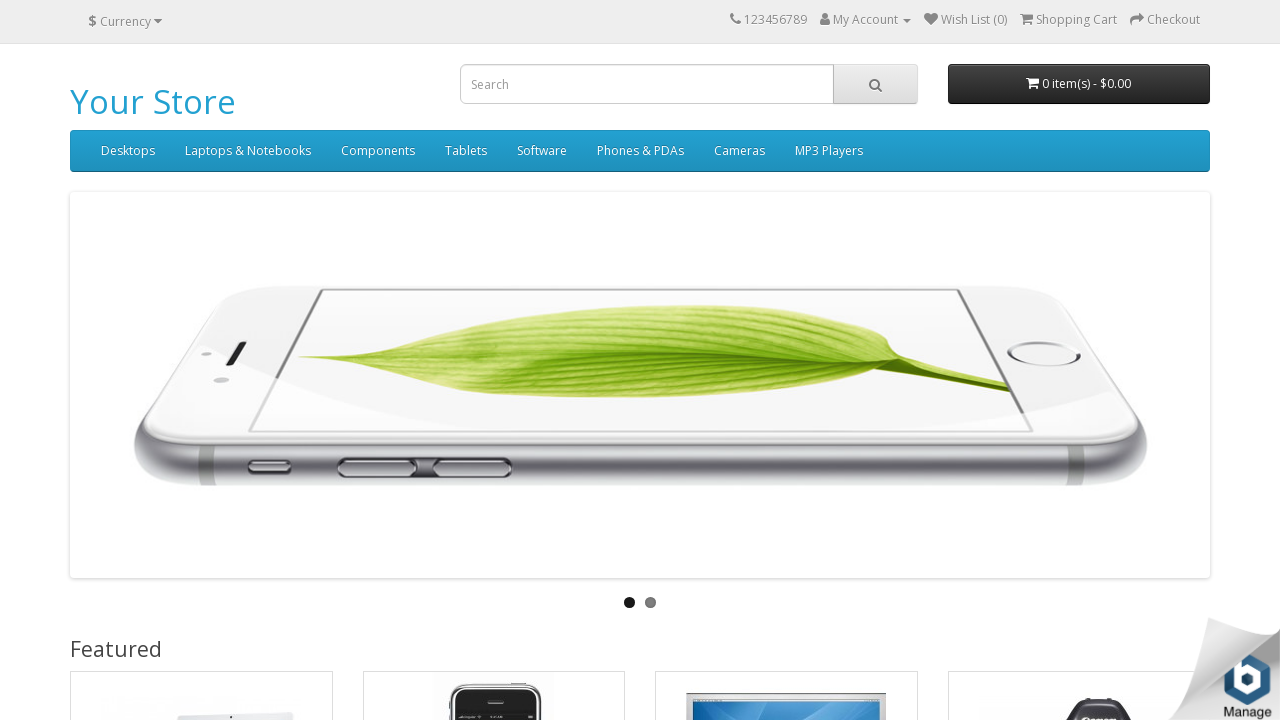

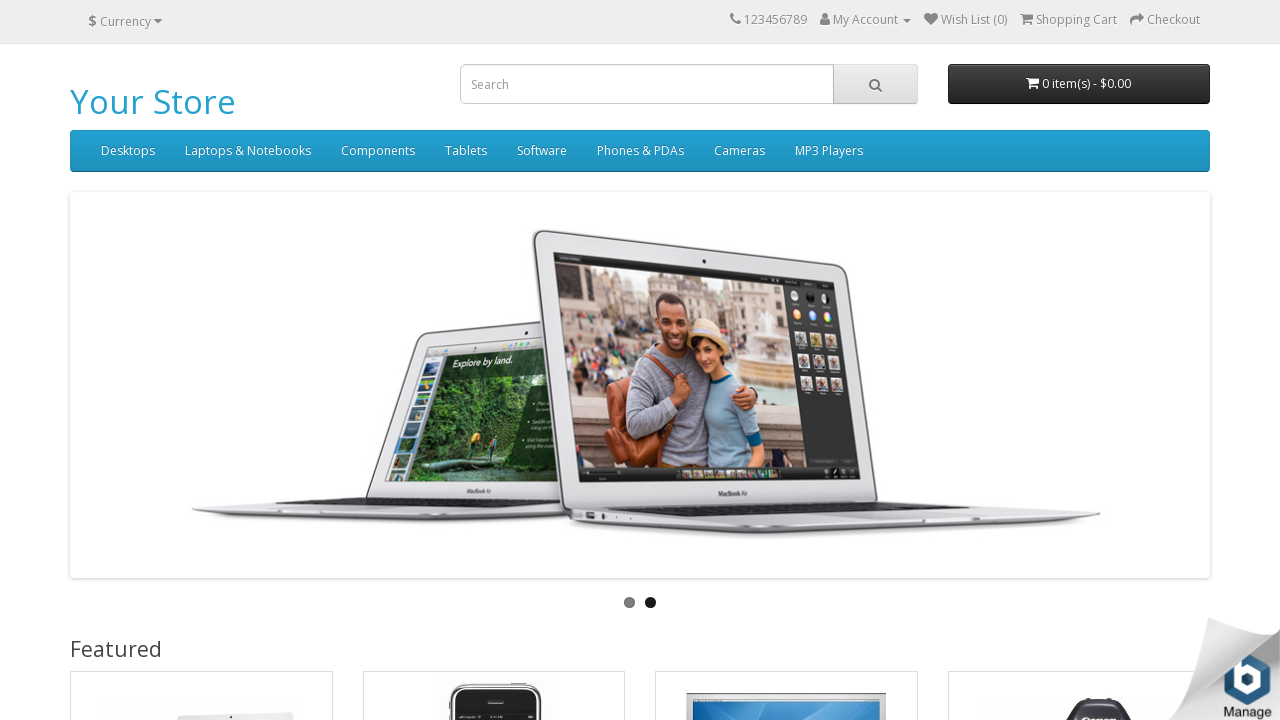